Tests a datepicker input by entering a date value into a date picker field on a demo automation testing site.

Starting URL: https://demo.automationtesting.in/Datepicker.html

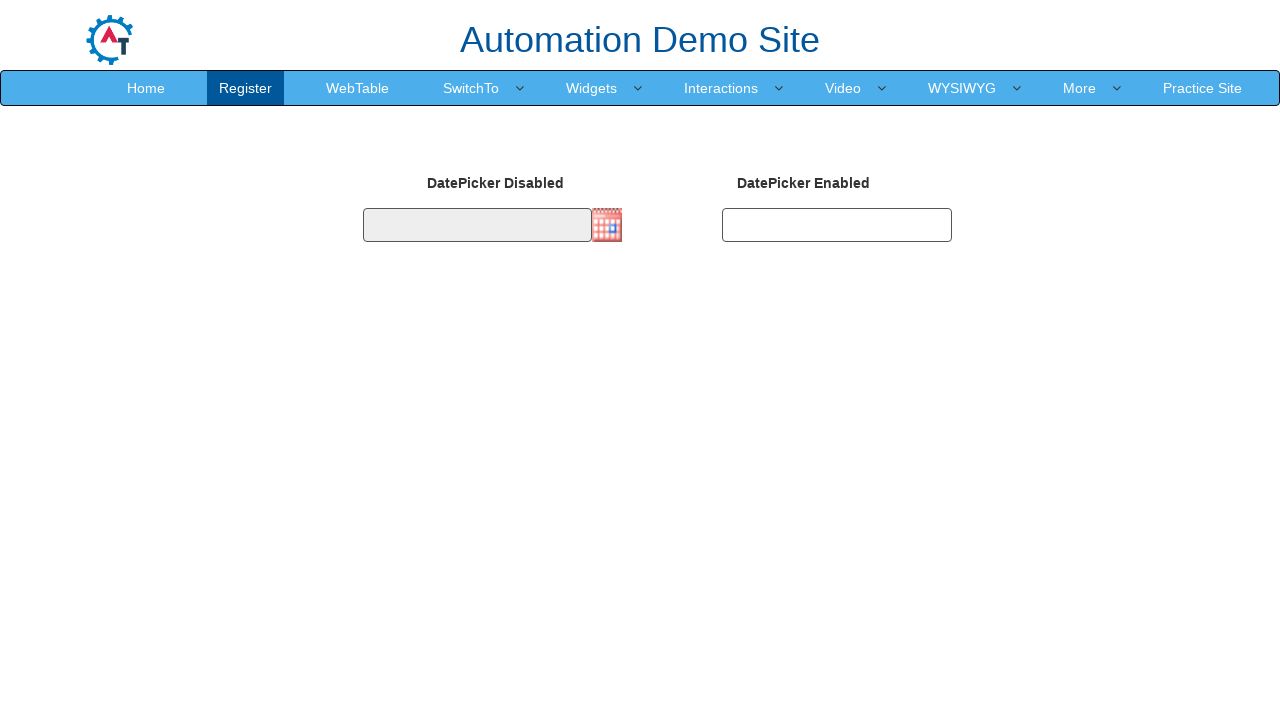

Waited 2 seconds for page to load
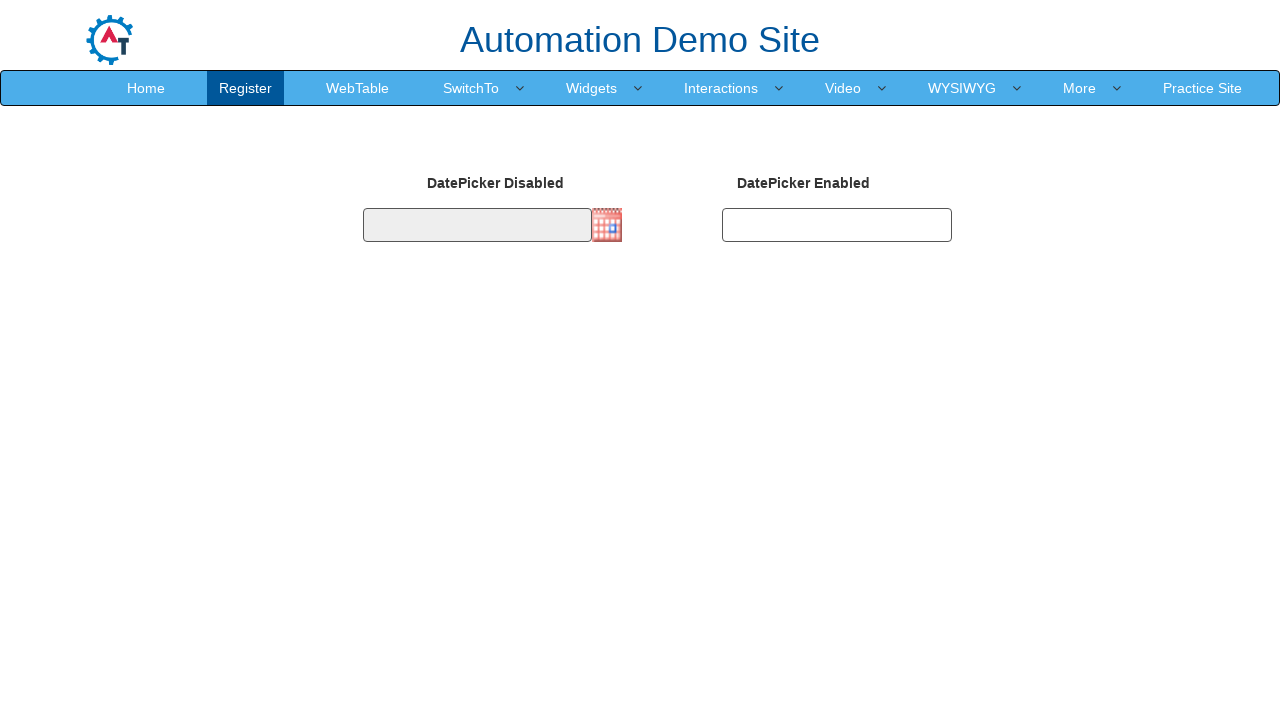

Entered date value '07/10/2024' into datepicker field on #datepicker2
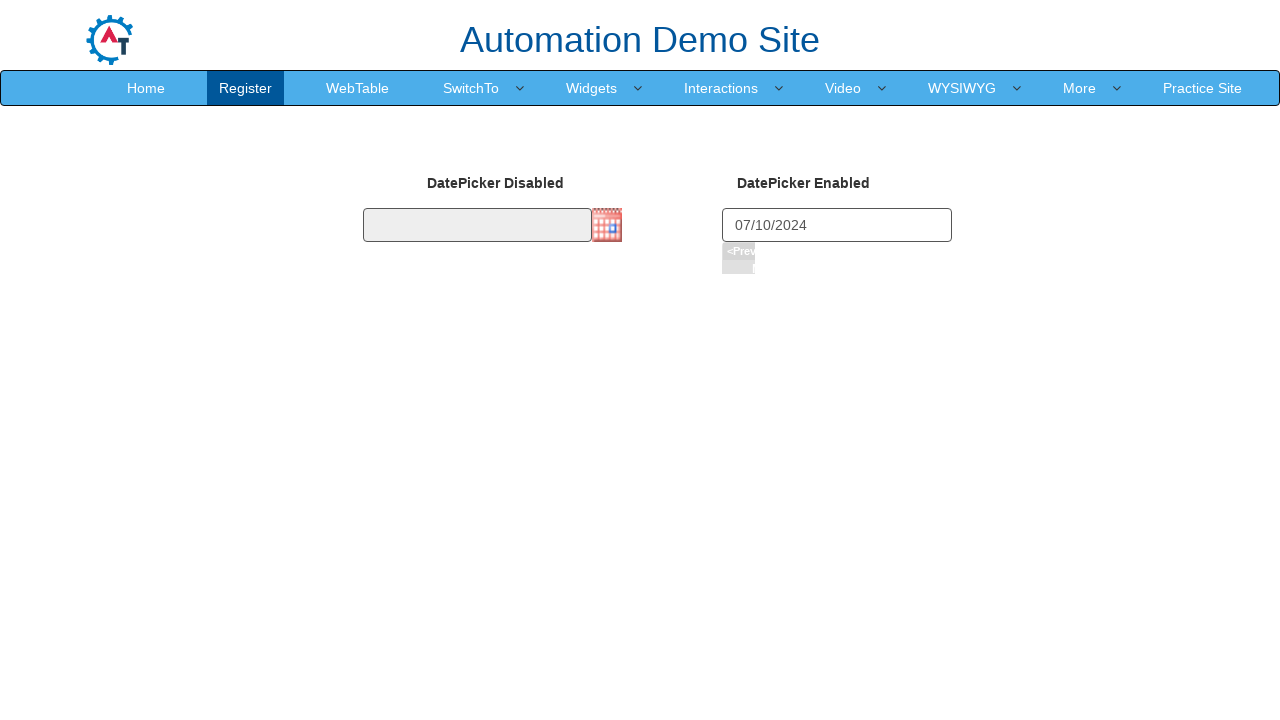

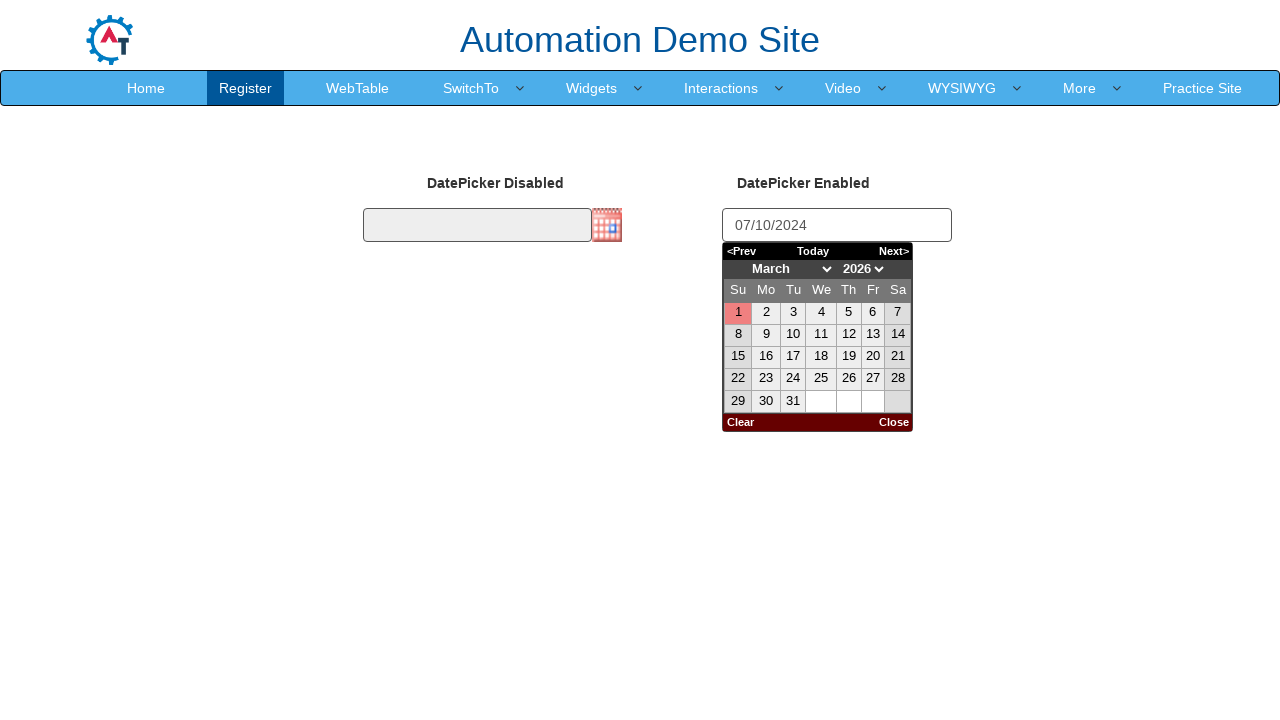